Tests switching between browser tabs/windows by handle after clicking a link that opens a new tab

Starting URL: https://demoqa.com/links

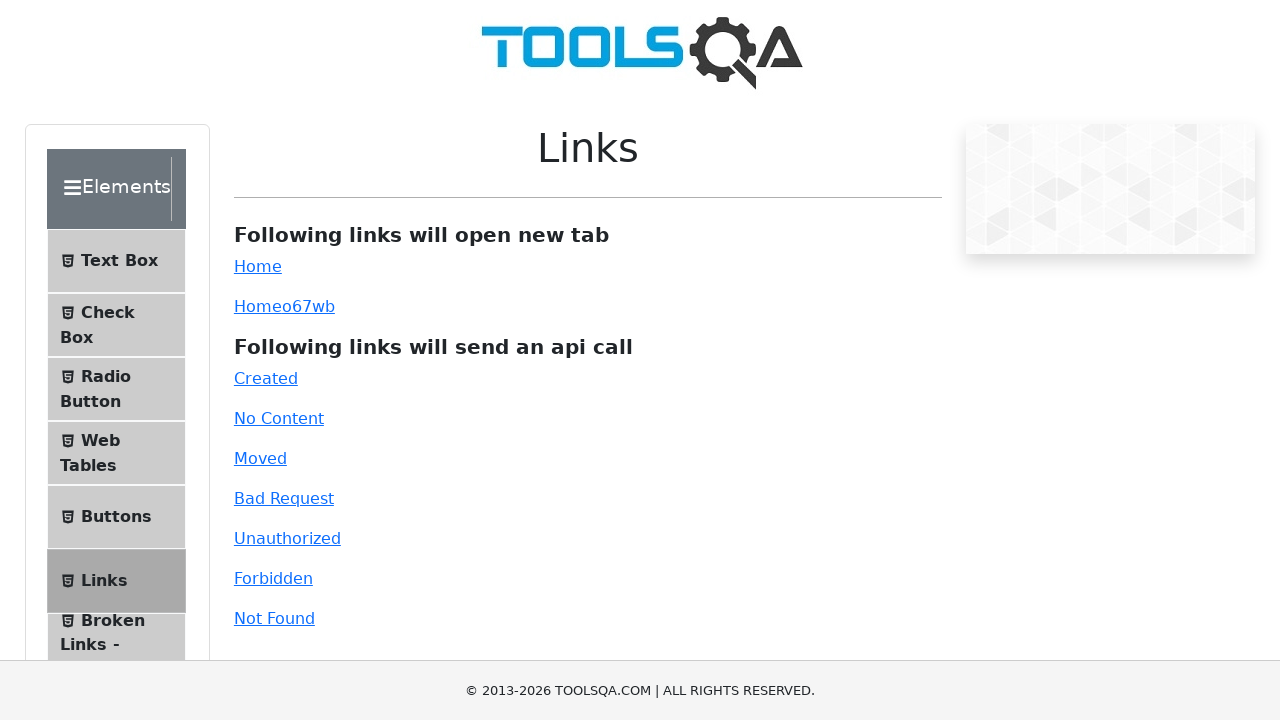

Stored reference to original page
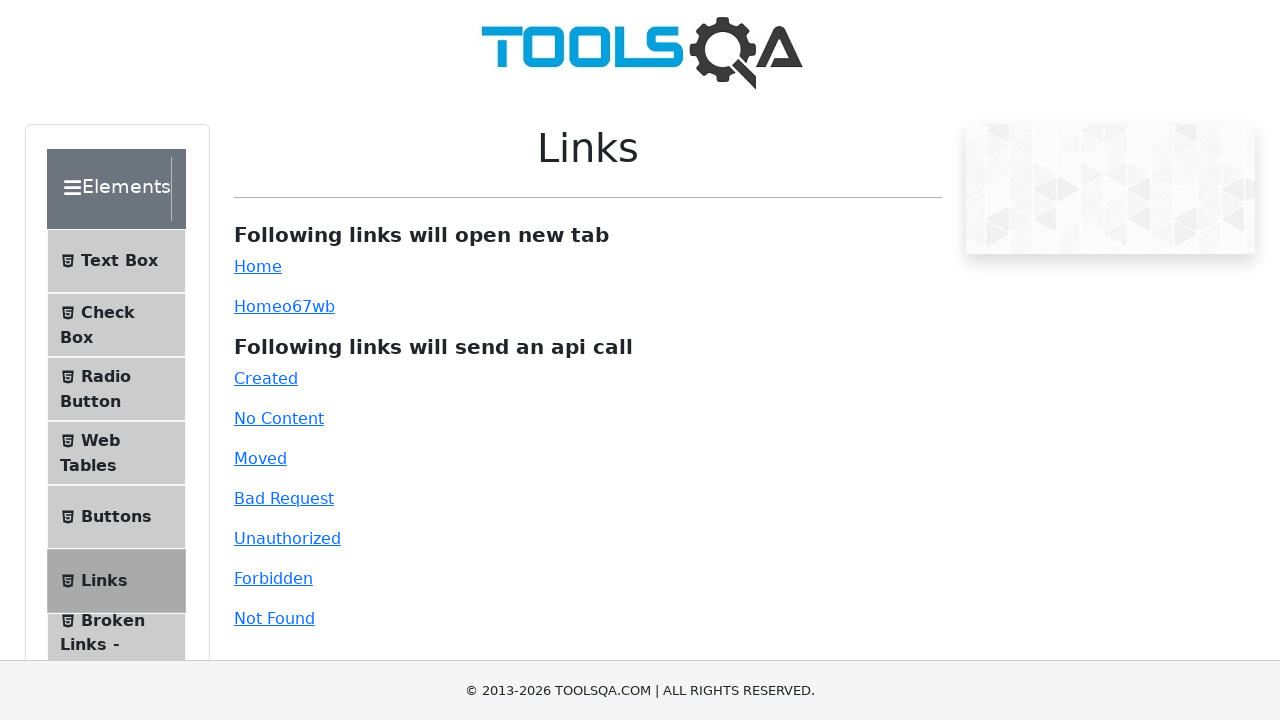

Clicked simple link that opens a new tab at (258, 266) on #simpleLink
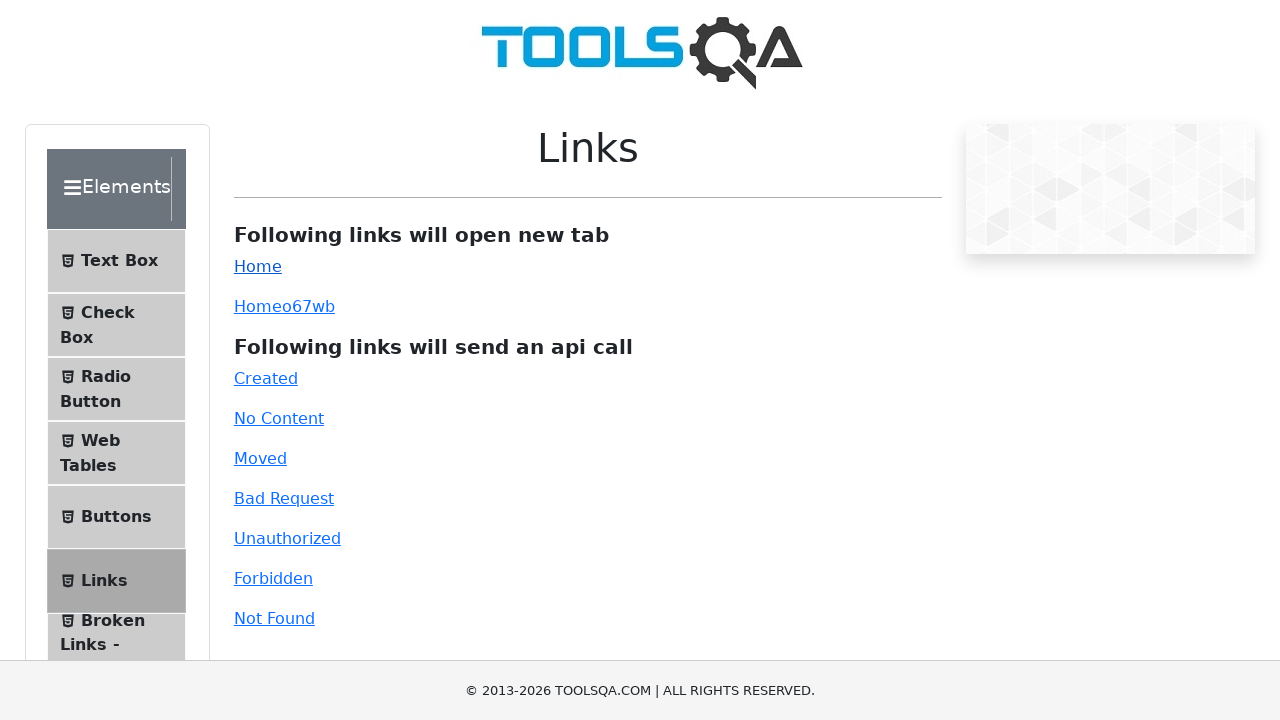

Captured reference to newly opened tab
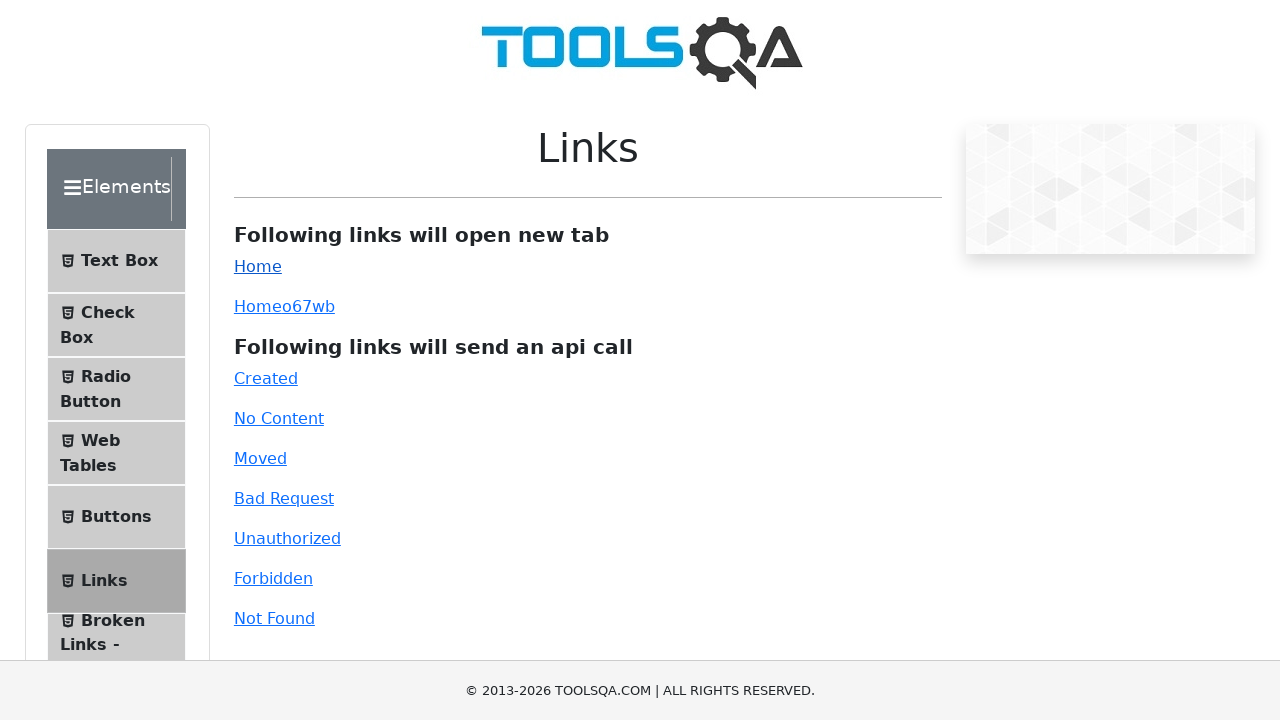

Switched back to original page by bringing it to front
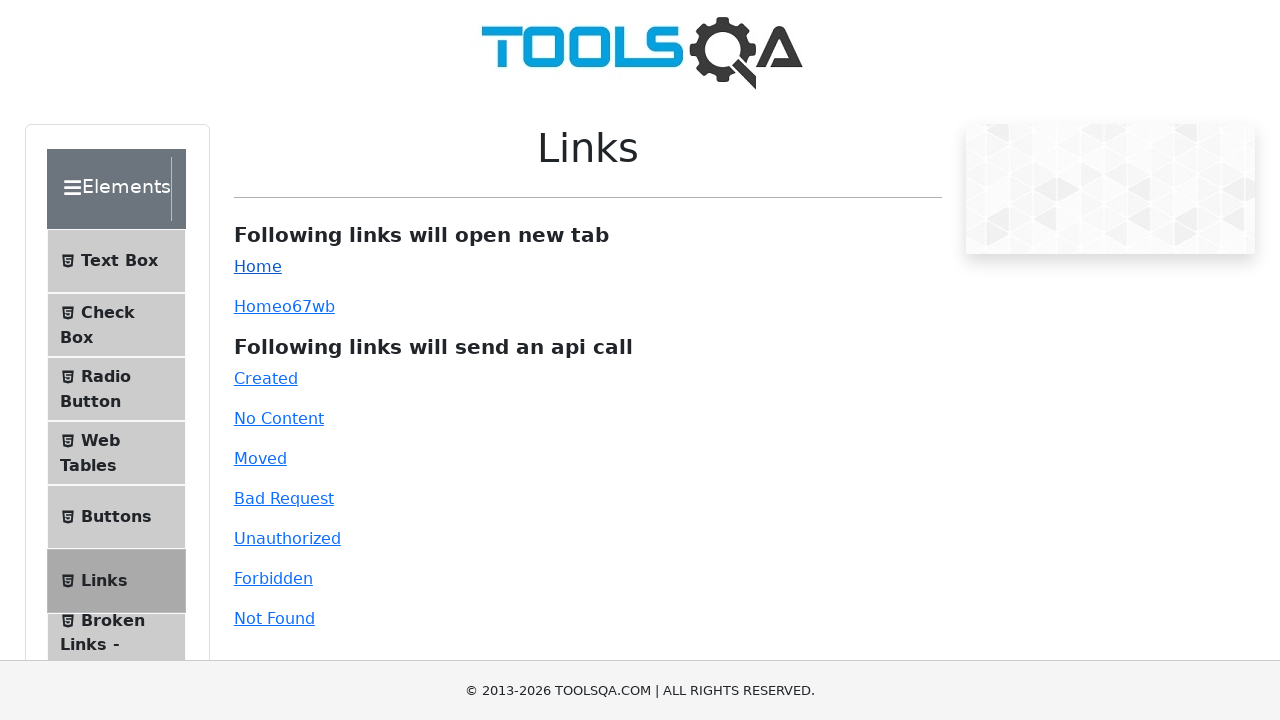

Verified that original page URL contains 'links'
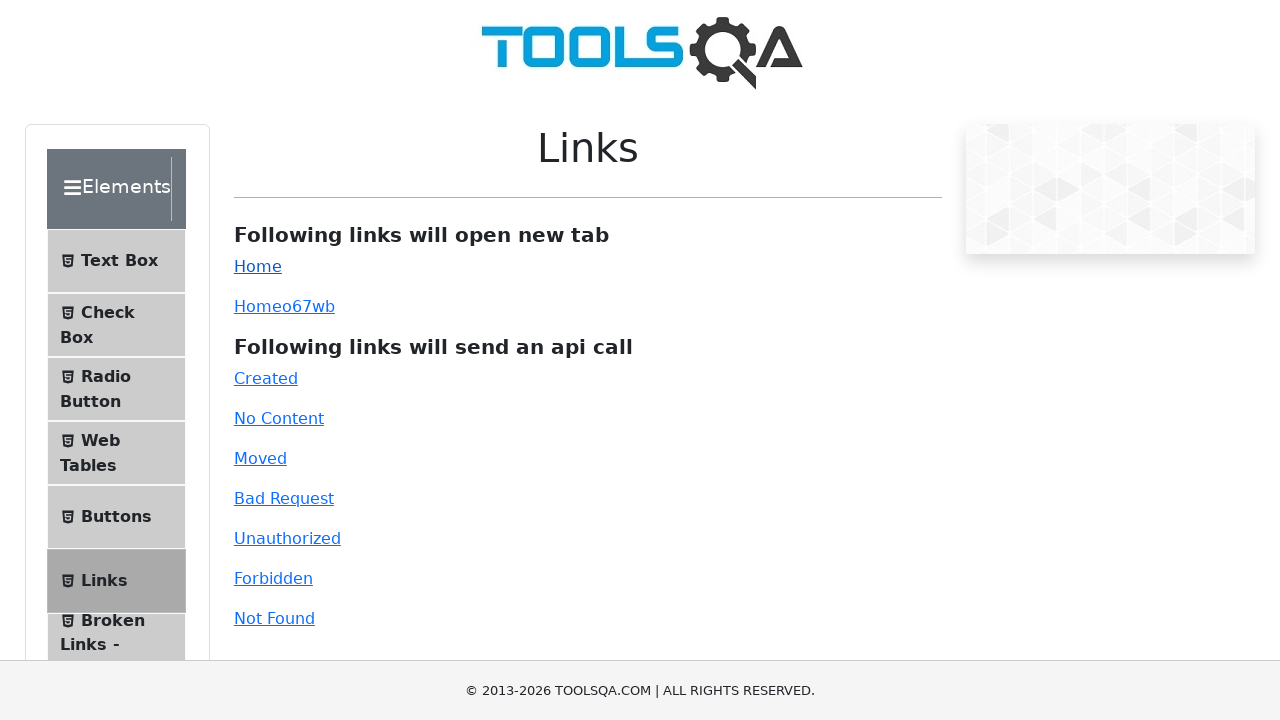

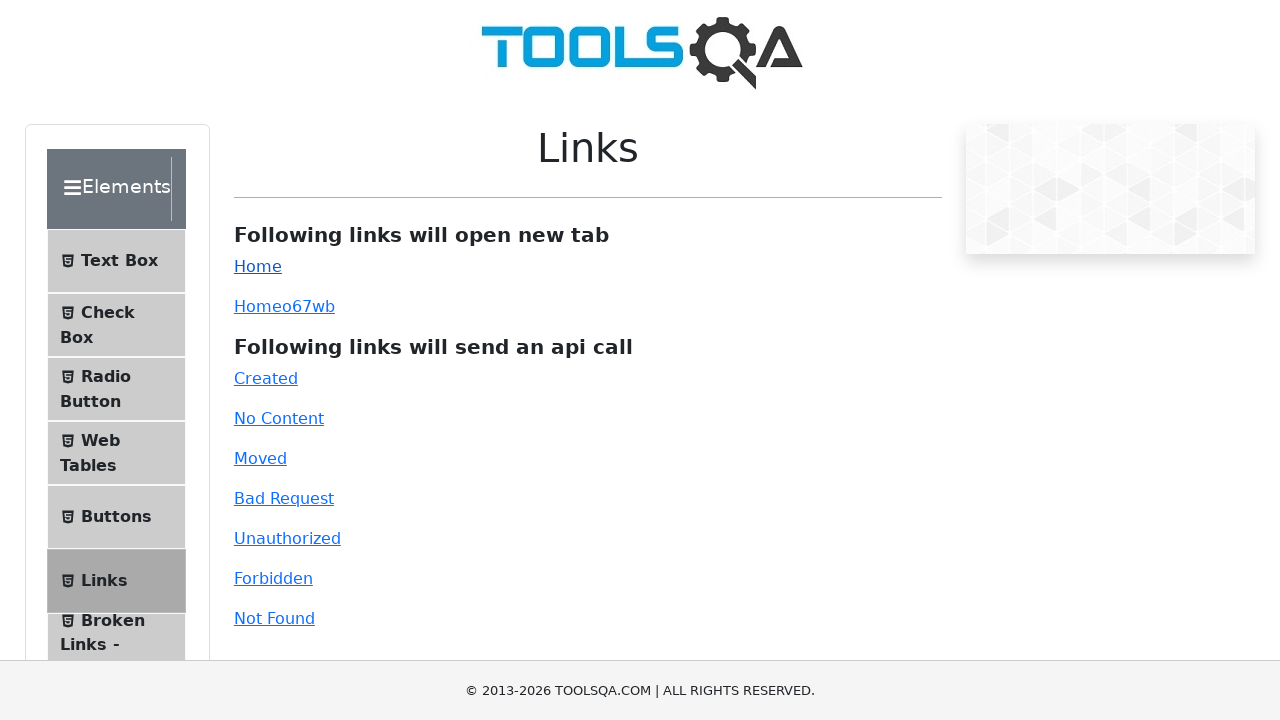